Tests checkbox selection and passenger count functionality on a travel booking form by toggling a checkbox and incrementing adult passenger count

Starting URL: https://rahulshettyacademy.com/dropdownsPractise/

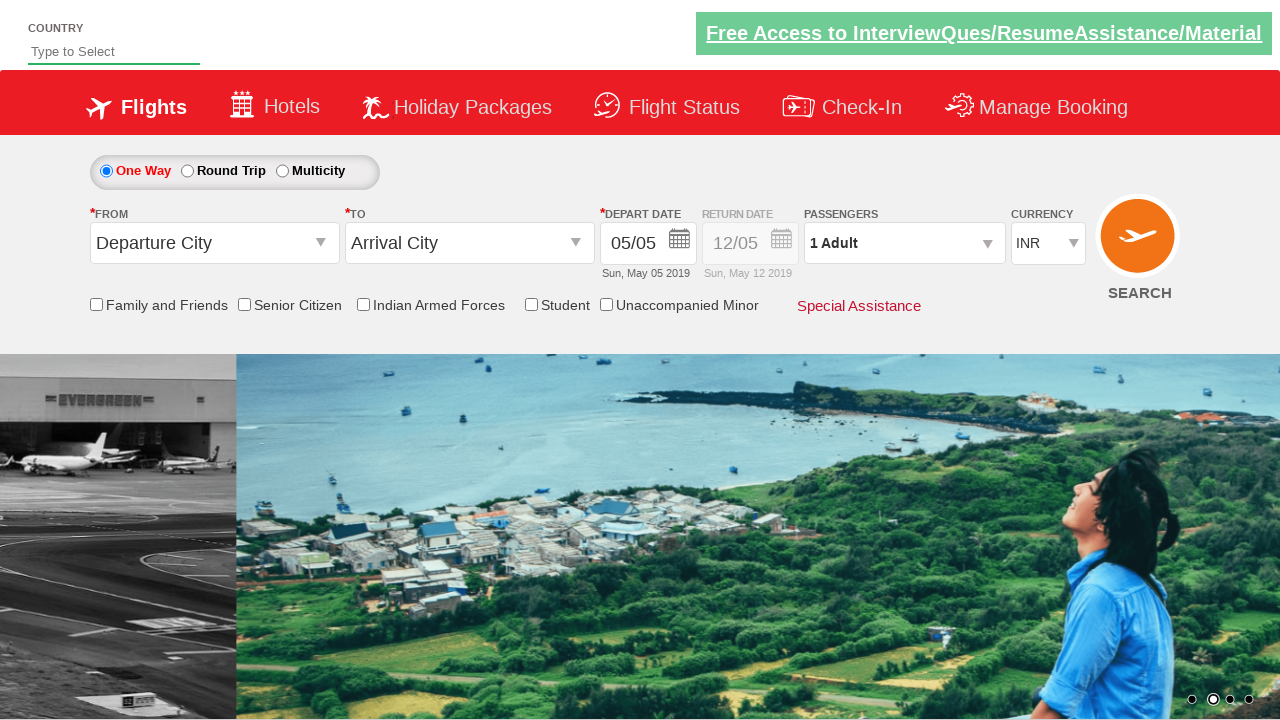

Verified friends and family checkbox is initially unchecked
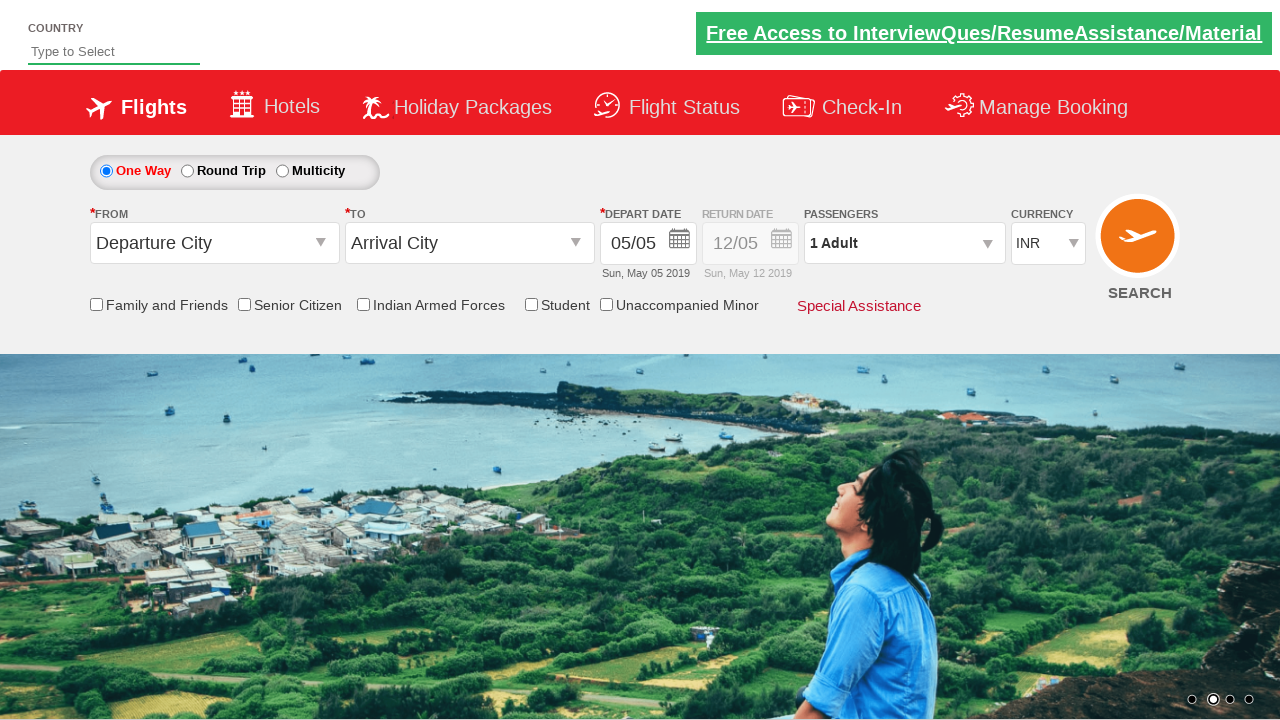

Clicked friends and family checkbox at (96, 304) on xpath=//*[@id='ctl00_mainContent_chk_friendsandfamily']
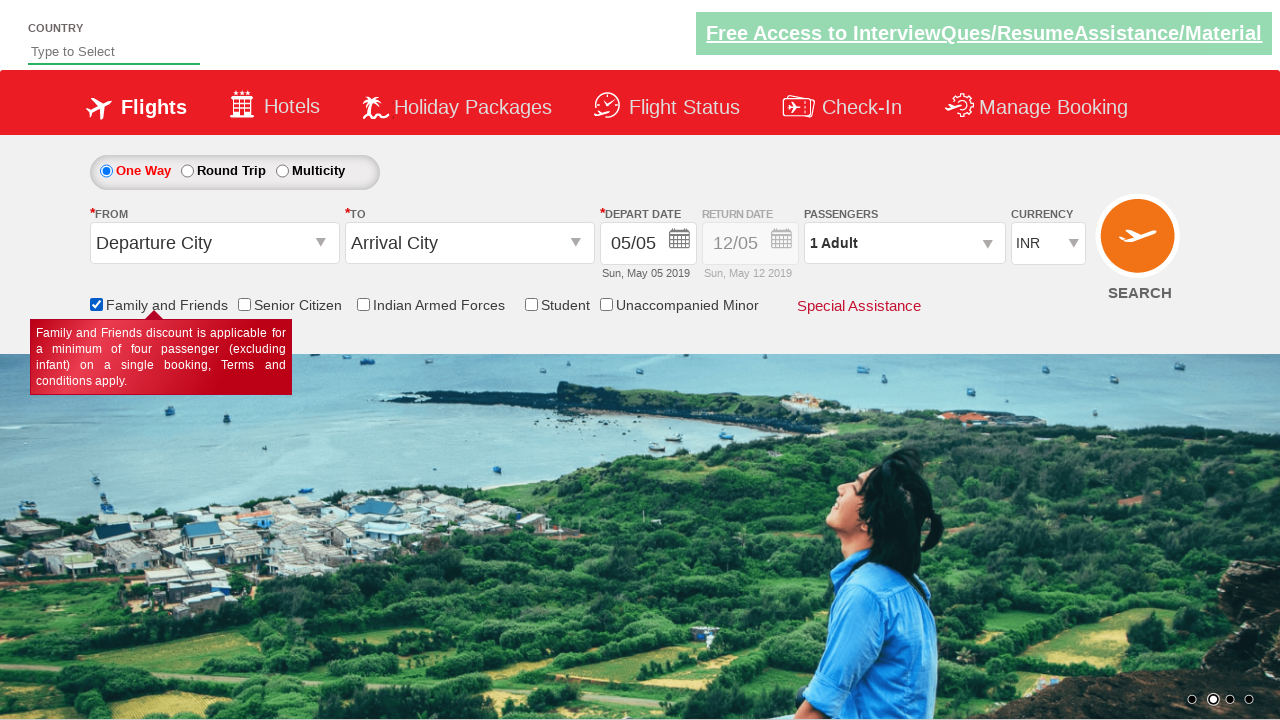

Verified friends and family checkbox is now checked
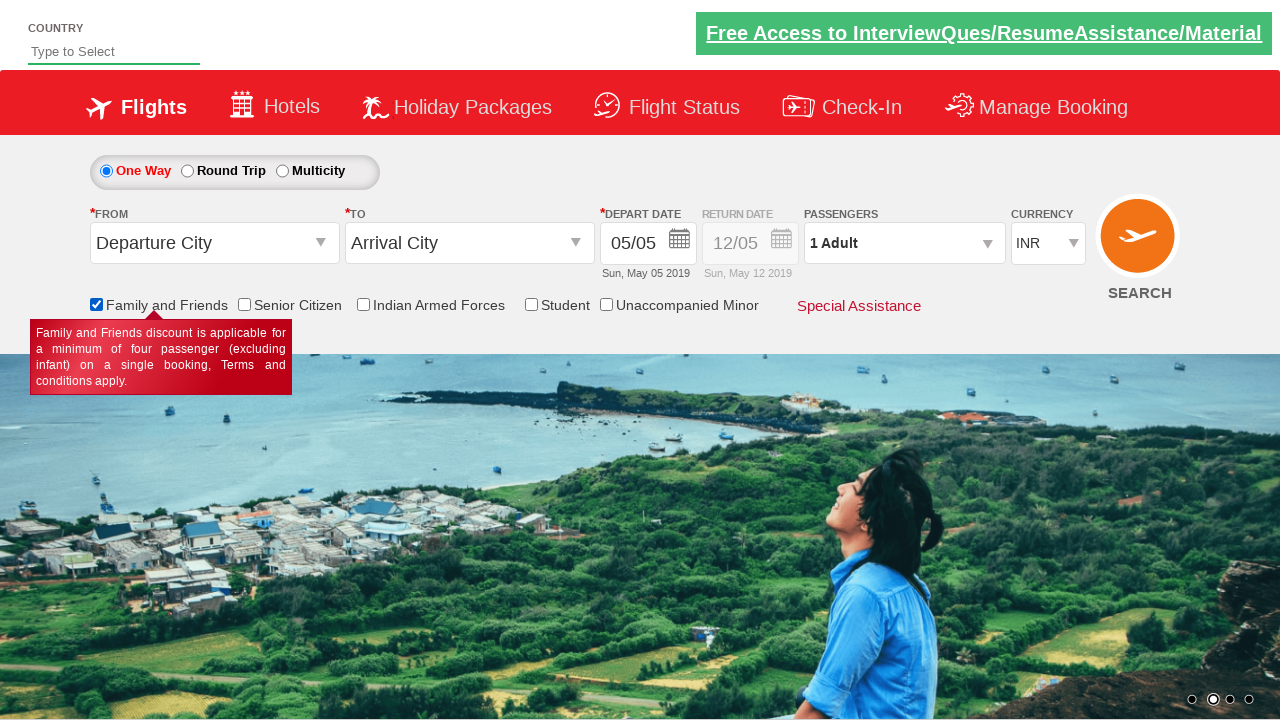

Clicked on passenger info dropdown at (904, 243) on xpath=//div[@id='divpaxinfo']
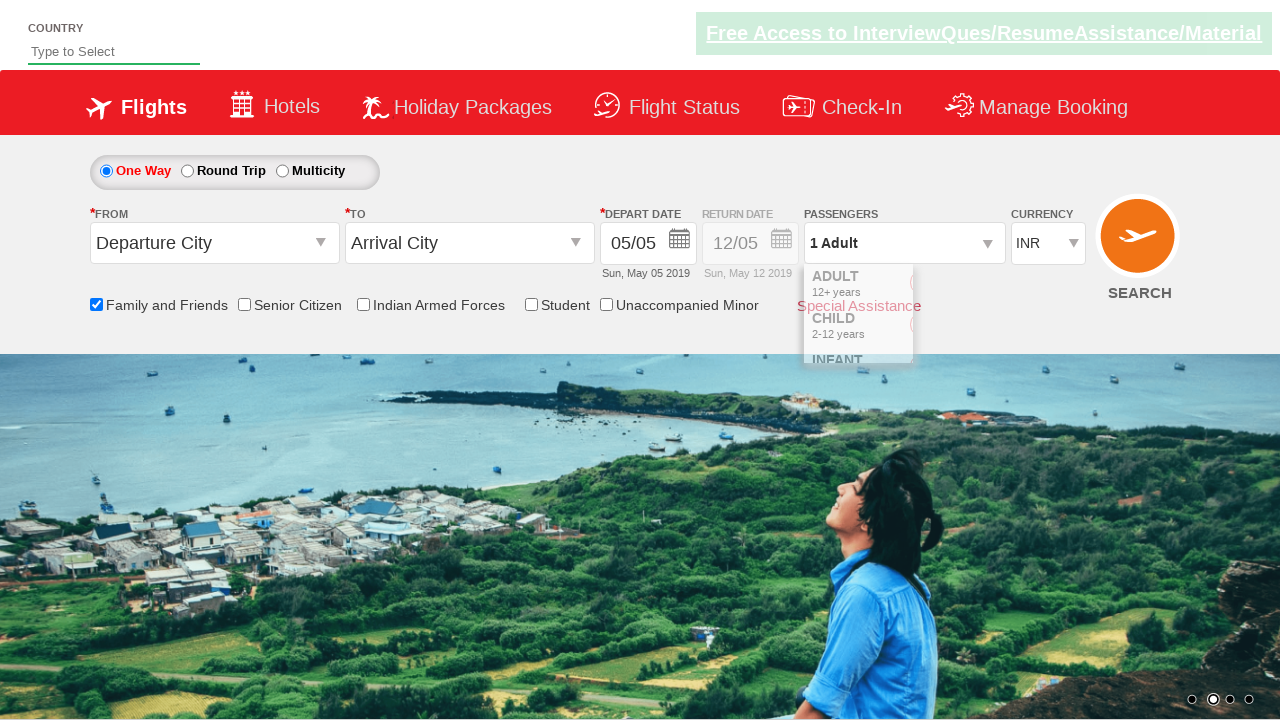

Waited for dropdown to open
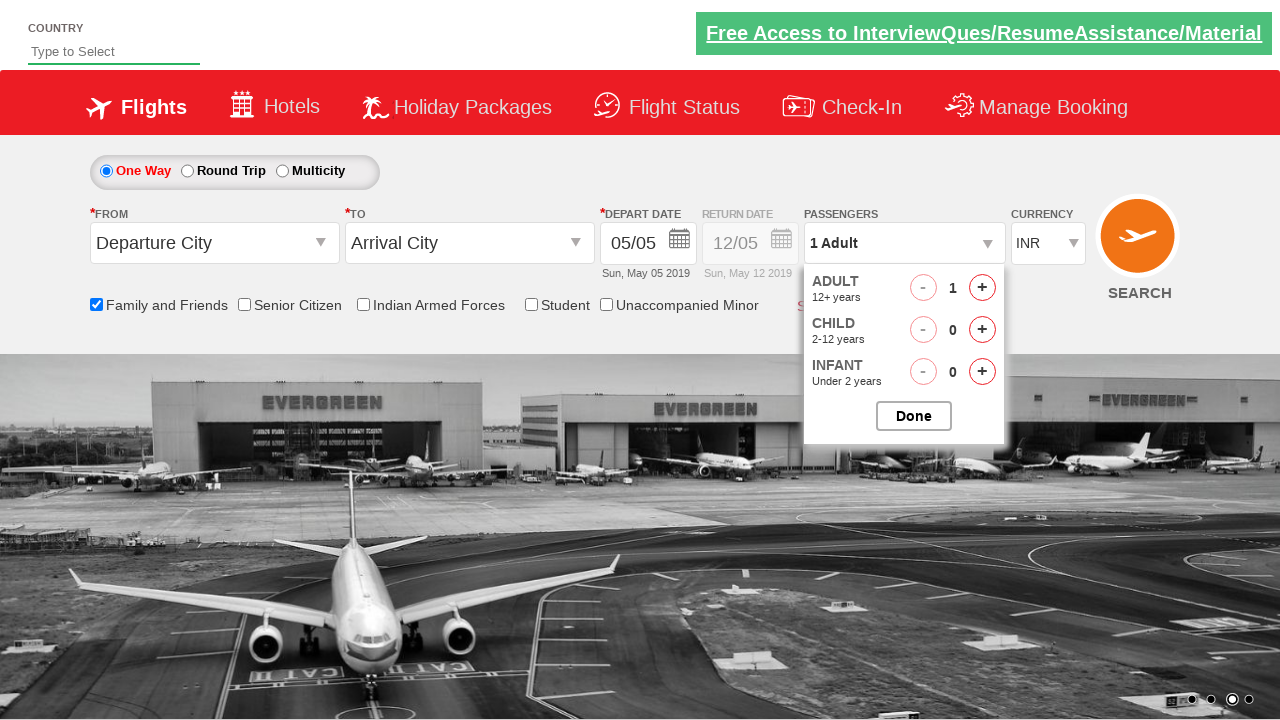

Incremented adult passenger count at (982, 288) on span[id='hrefIncAdt']
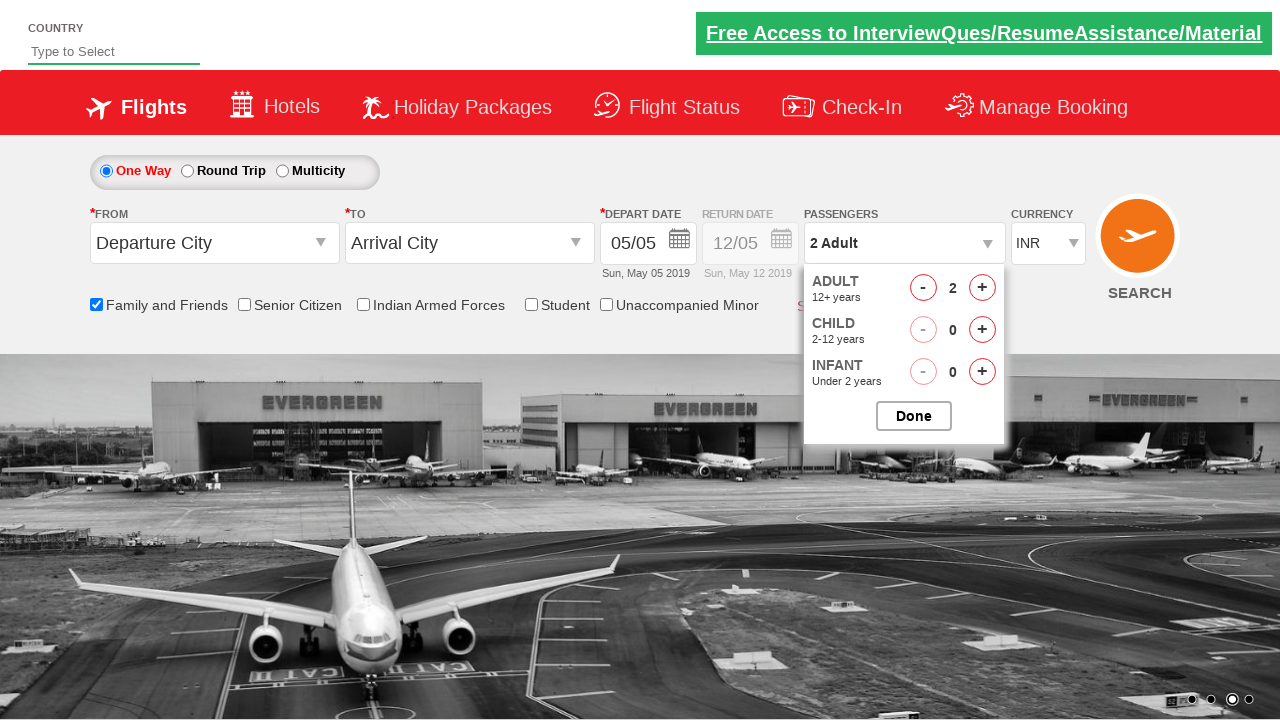

Clicked Done button to confirm passenger selection at (914, 416) on input[value='Done']
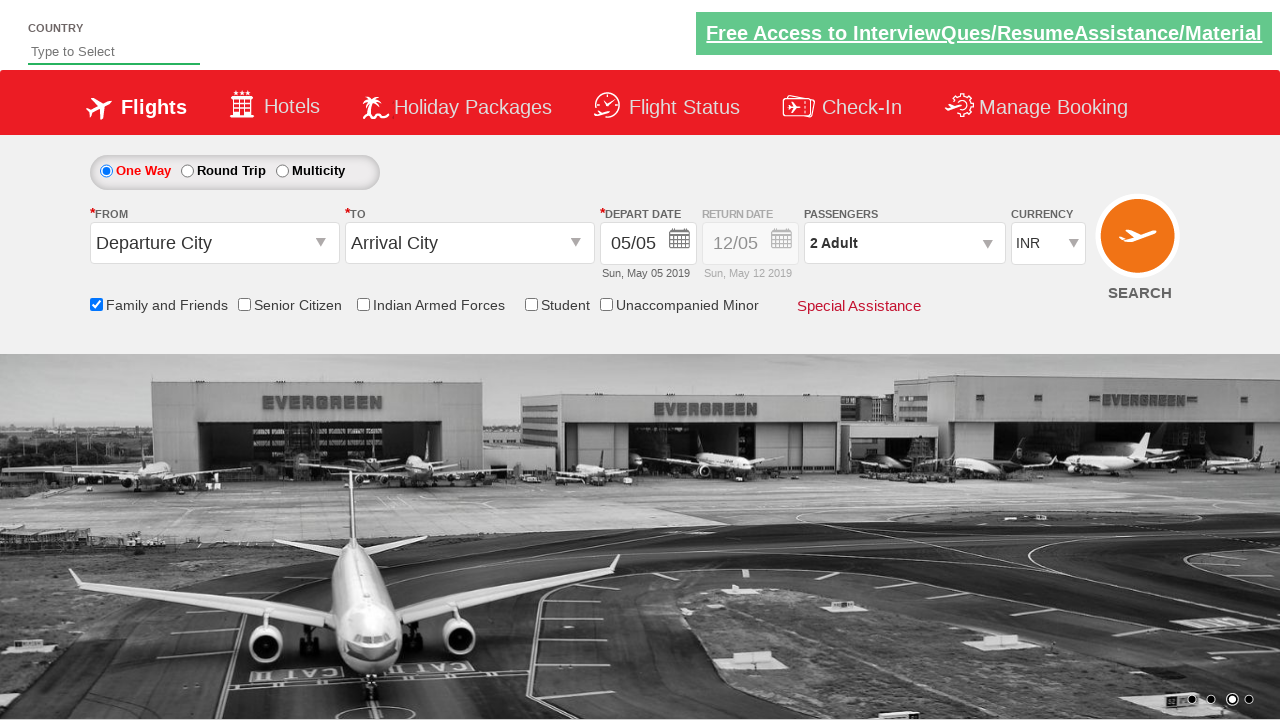

Verified passenger count displays '2 Adult'
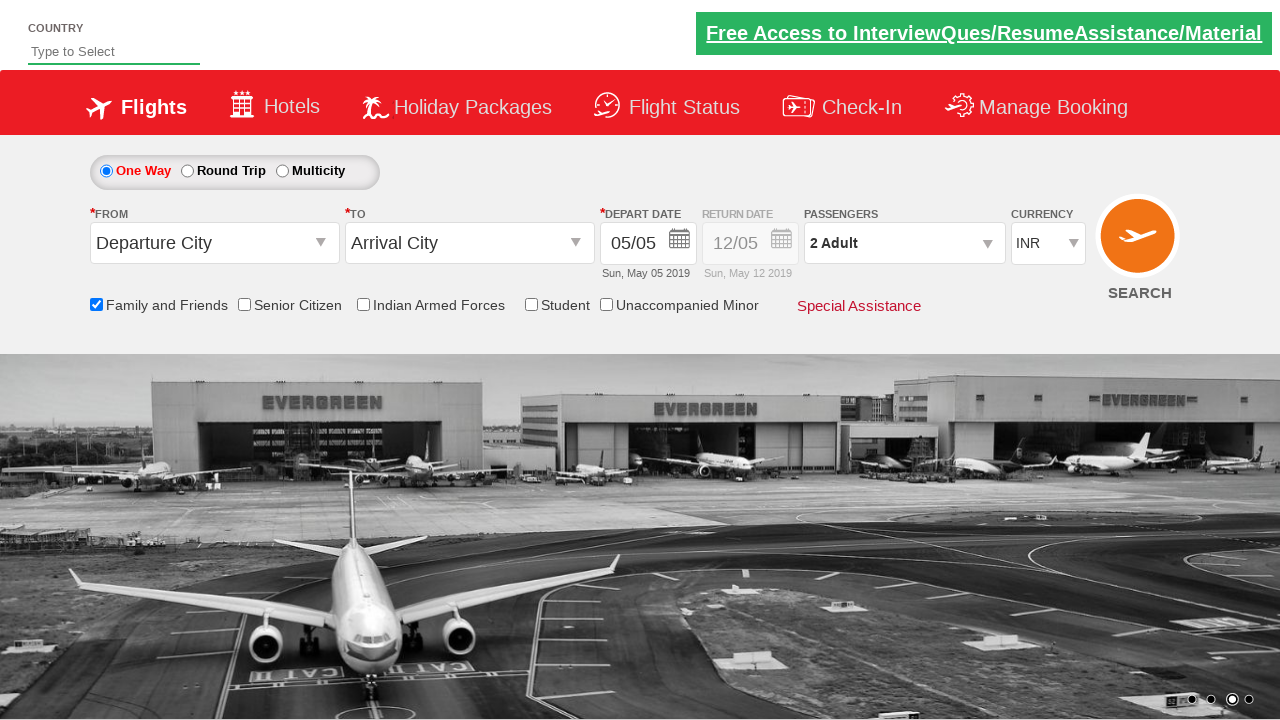

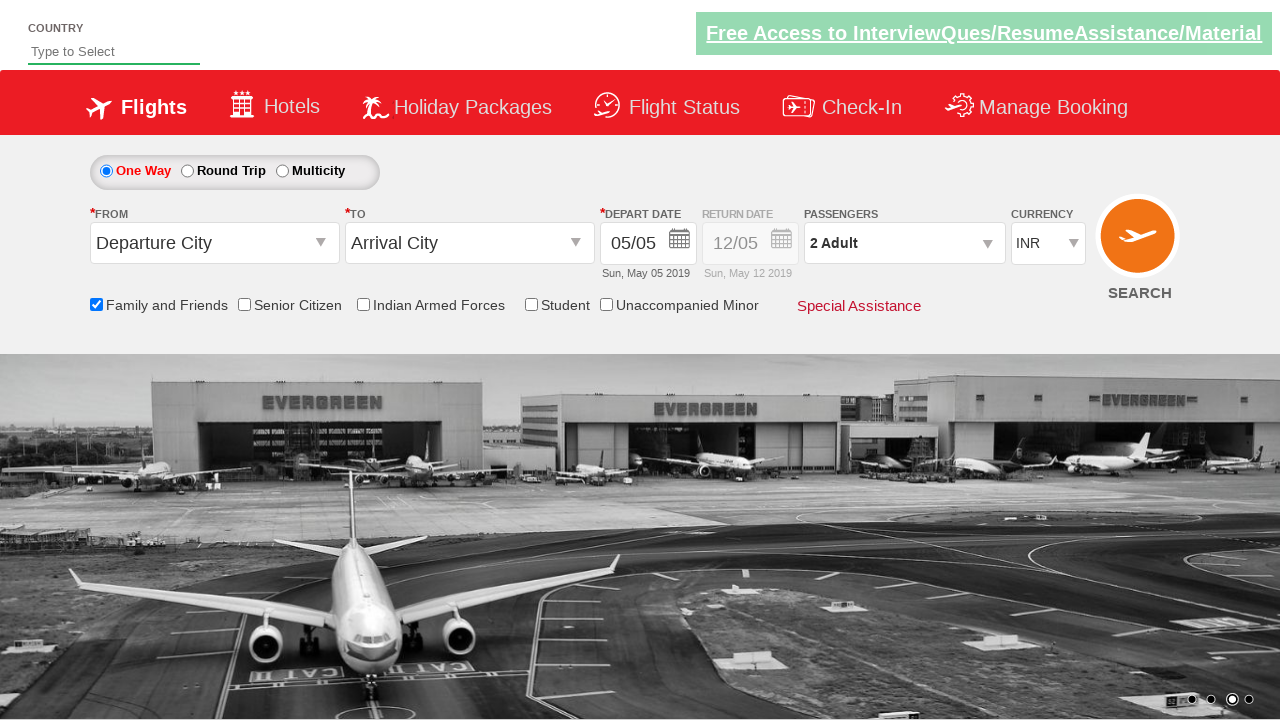